Tests hover functionality on a mouse hover button to reveal hidden content and click reload, then interacts with an iframe by clicking on an "All Access plan" link and extracting text content.

Starting URL: https://rahulshettyacademy.com/AutomationPractice/

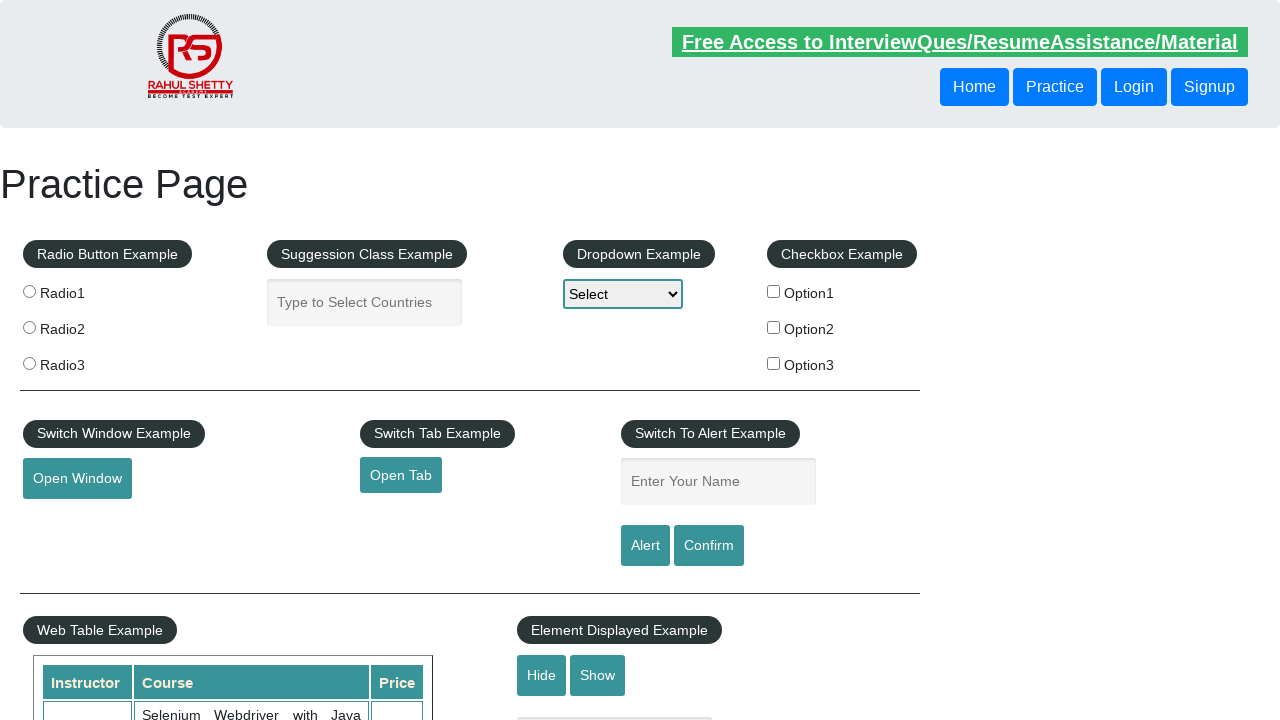

Hovered over mouse hover button to reveal dropdown content at (83, 361) on xpath=//button[@id='mousehover']
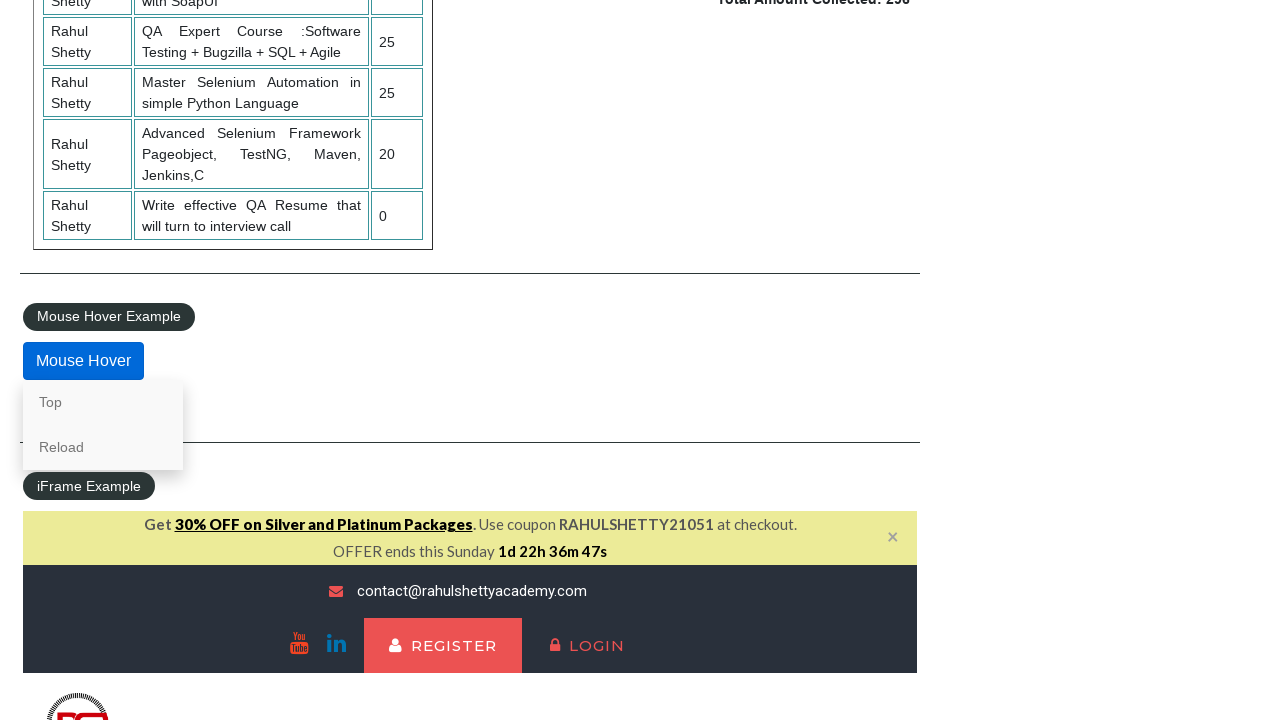

Clicked on Reload link in hover dropdown at (103, 447) on xpath=//div[@class='mouse-hover-content']/a[text()='Reload']
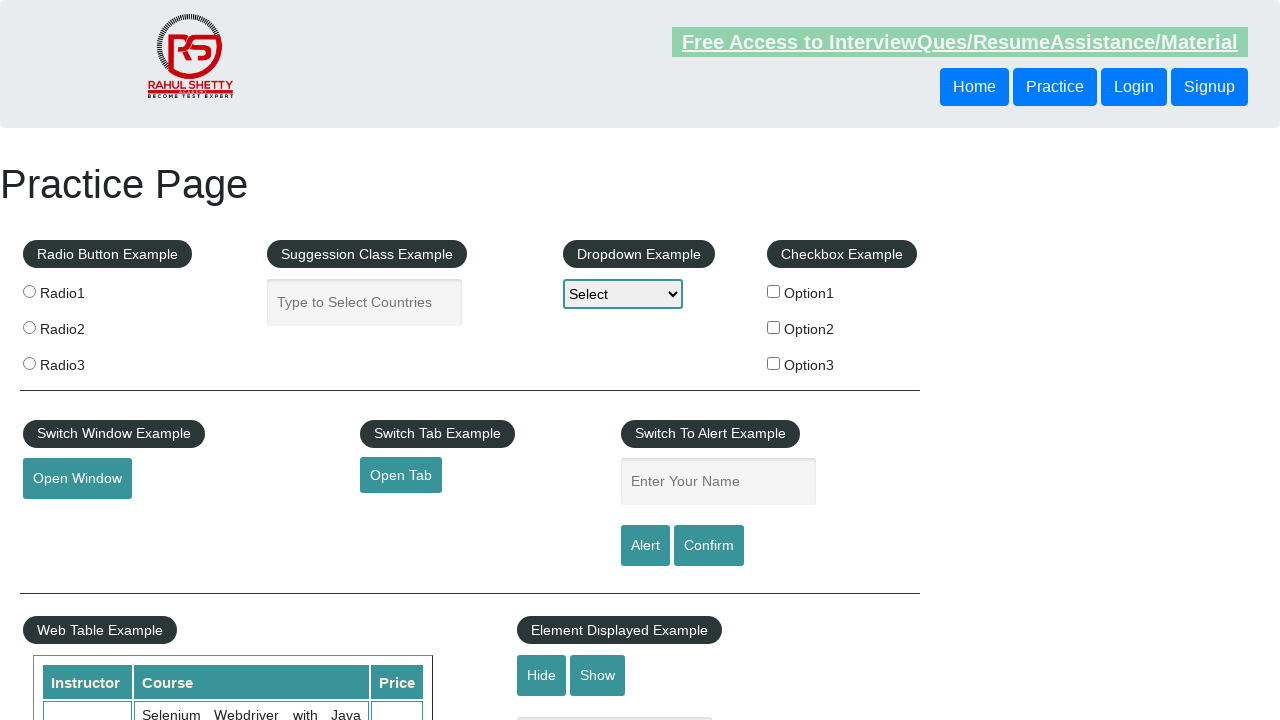

Scrolled to iFrame Example section
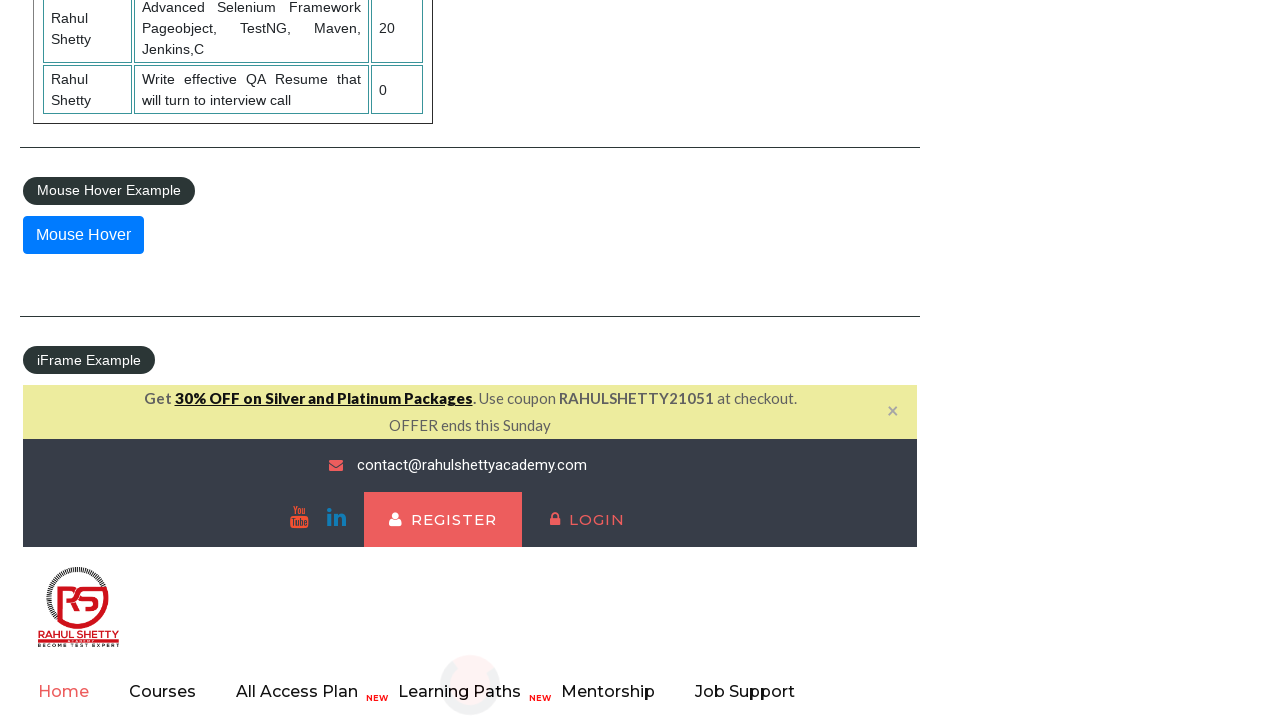

Located the courses iframe
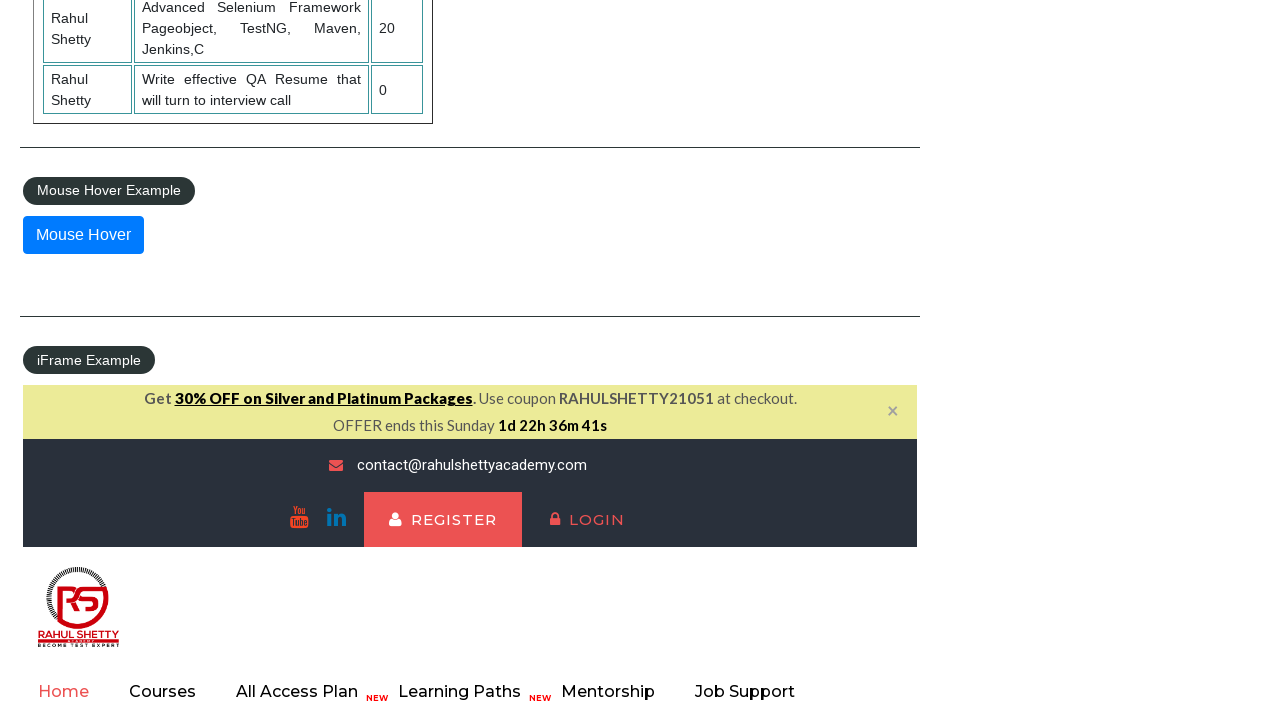

Clicked on 'All Access plan' link within iframe at (307, 675) on #courses-iframe >> internal:control=enter-frame >> xpath=(//a[text()='All Access
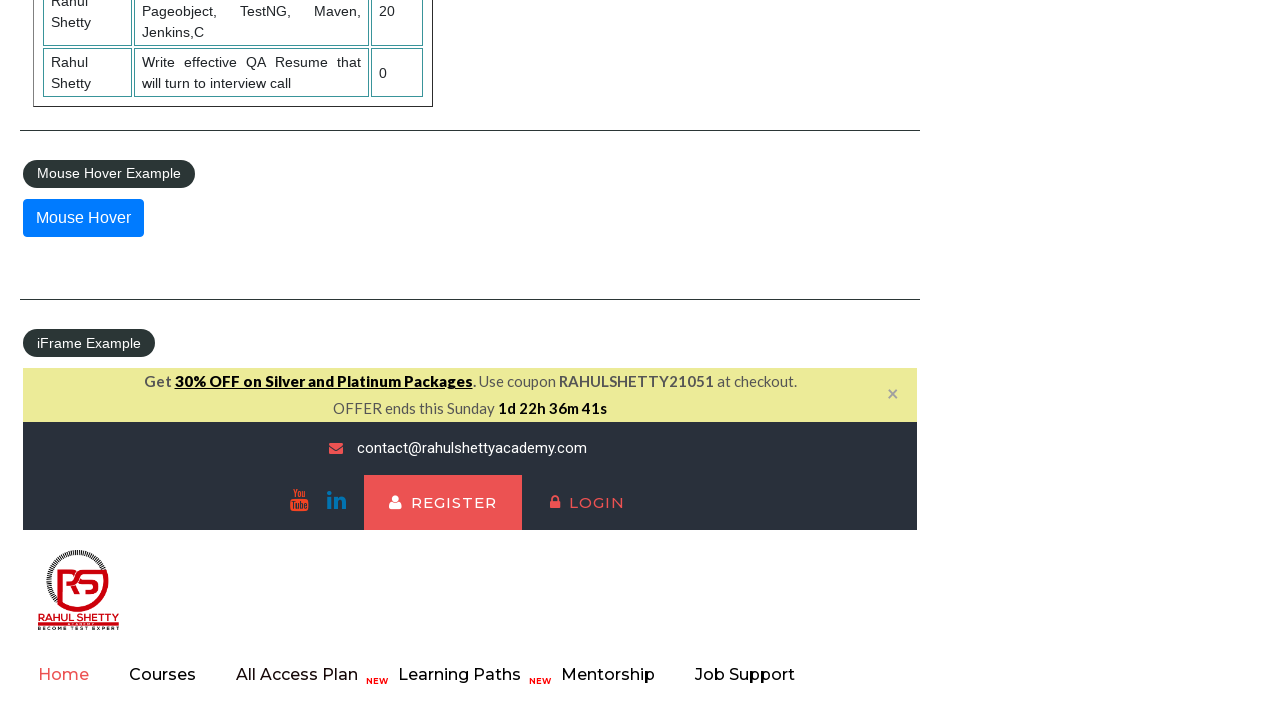

Extracted text content from iframe heading element
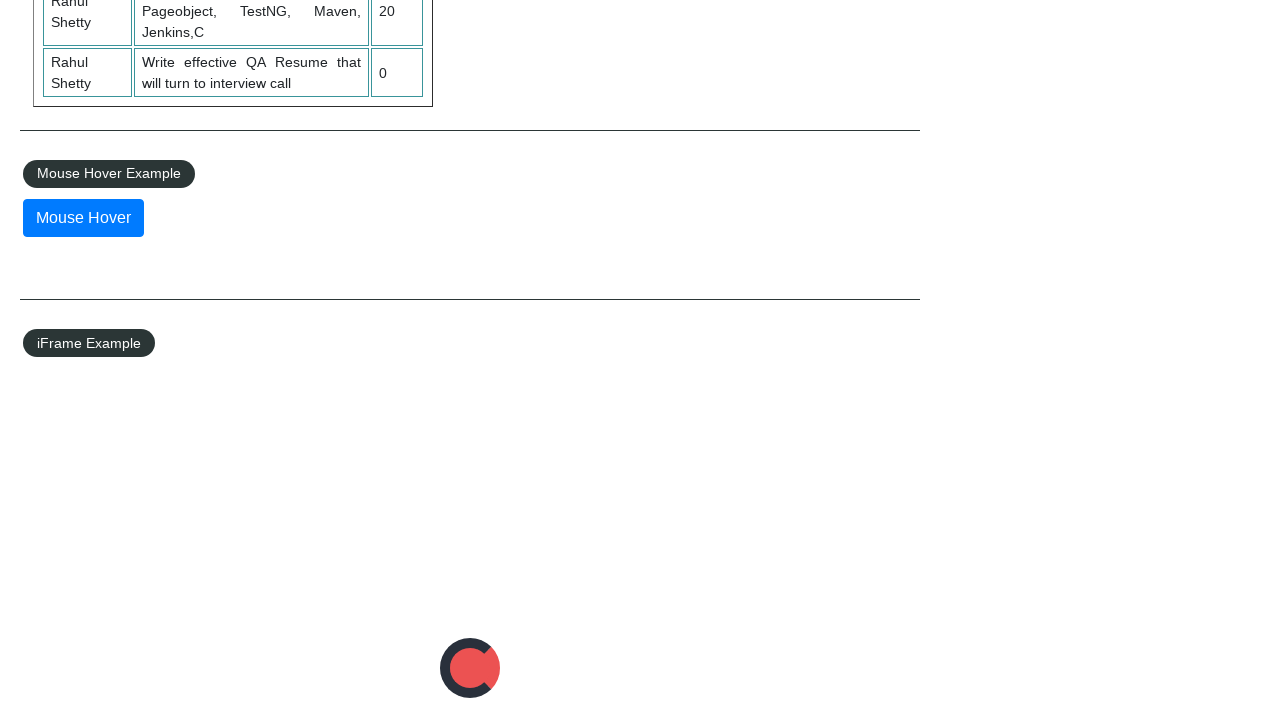

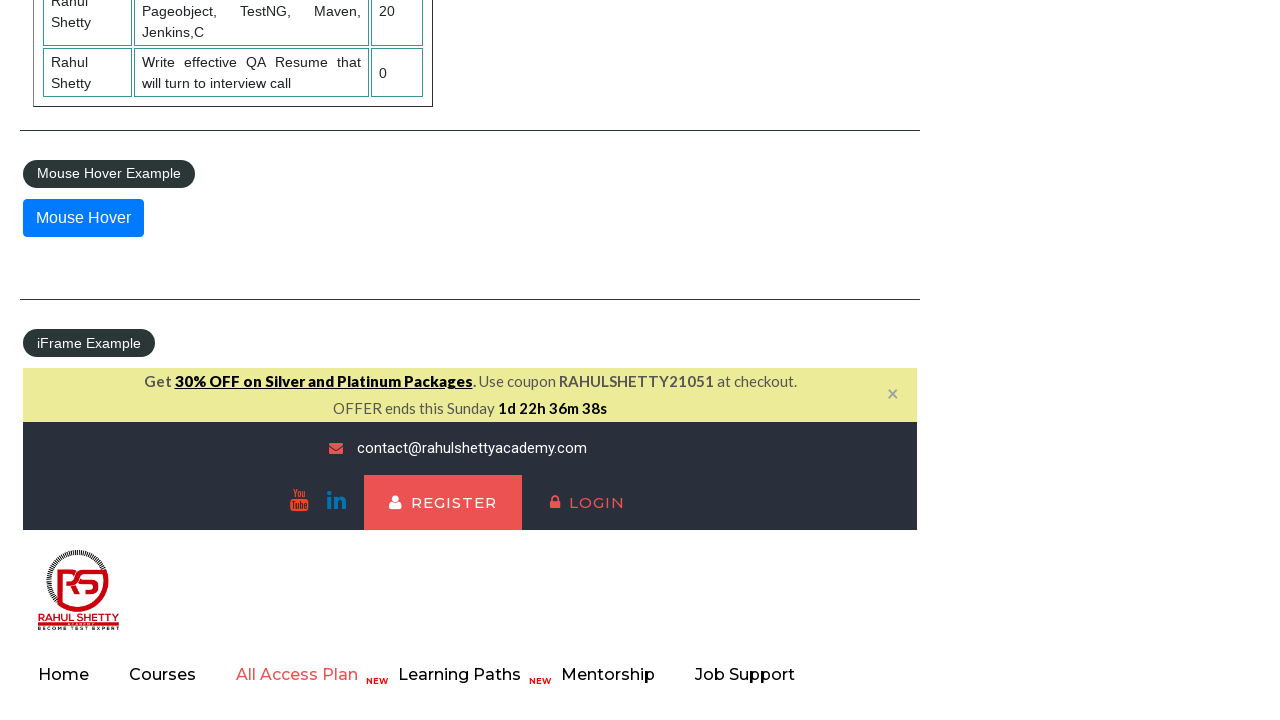